Tests handling multiple browser windows by opening a new window, switching between parent and child windows, and performing actions on form elements in each window

Starting URL: http://only-testing-blog.blogspot.com/2014/01/textbox.html

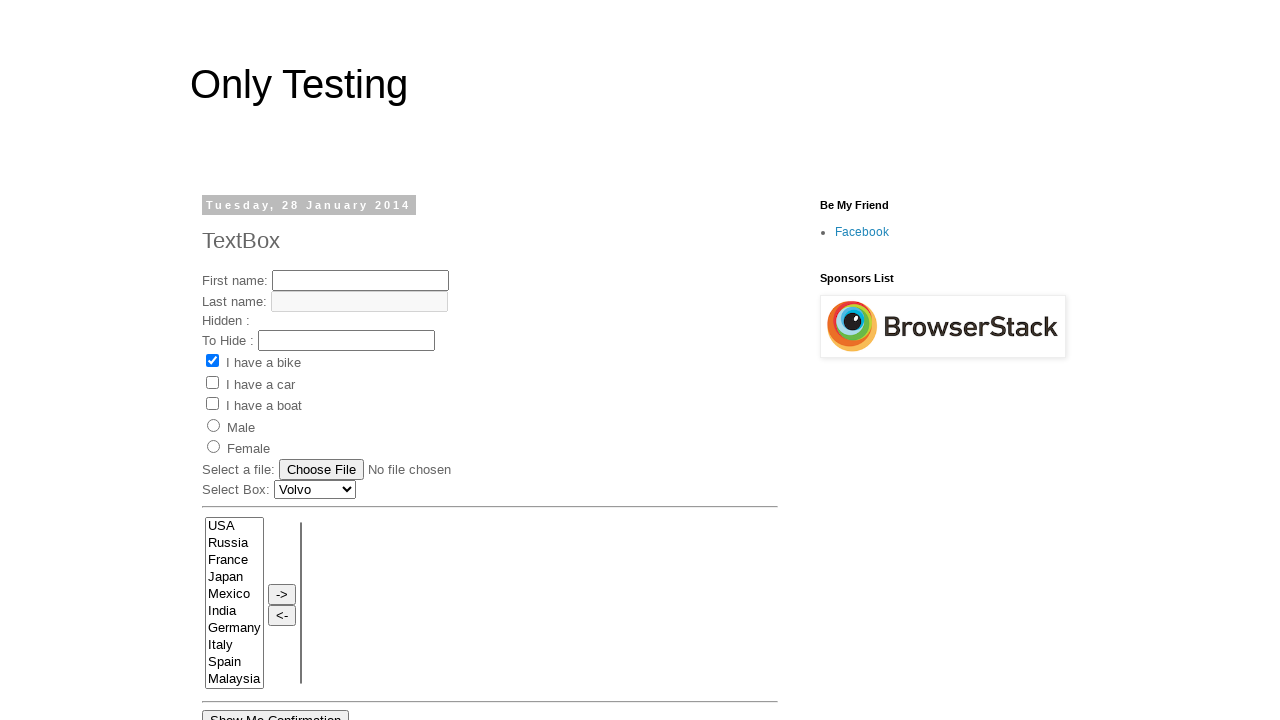

Clicked button to open new window at (251, 393) on xpath=//b[contains(.,'Open New Page')]
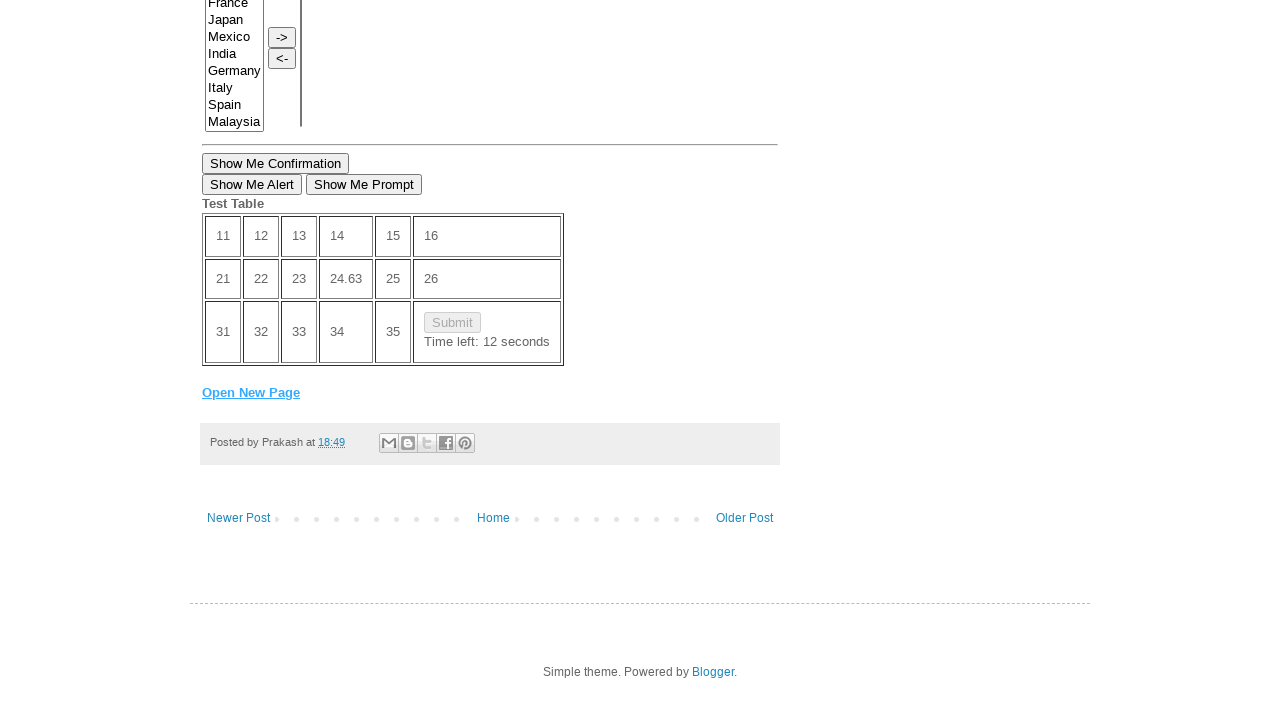

New window/page opened and captured
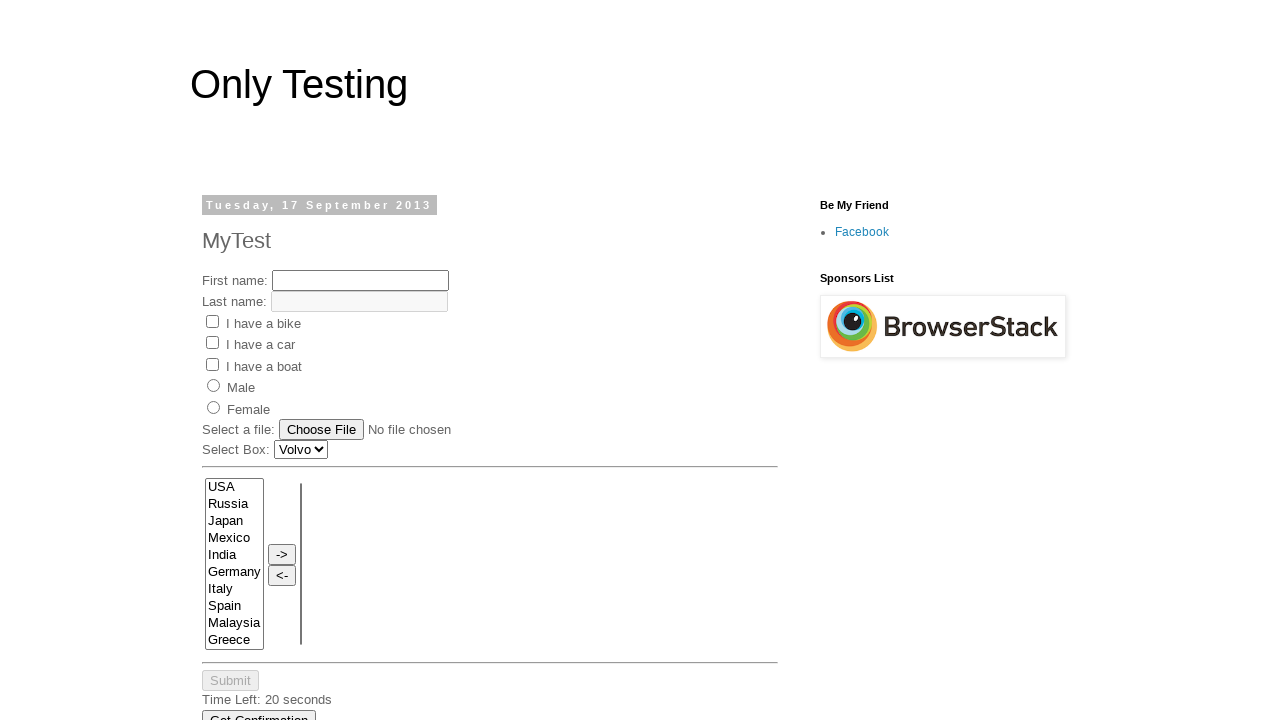

Filled name field with 'My Name' in new window on //input[@name='fname']
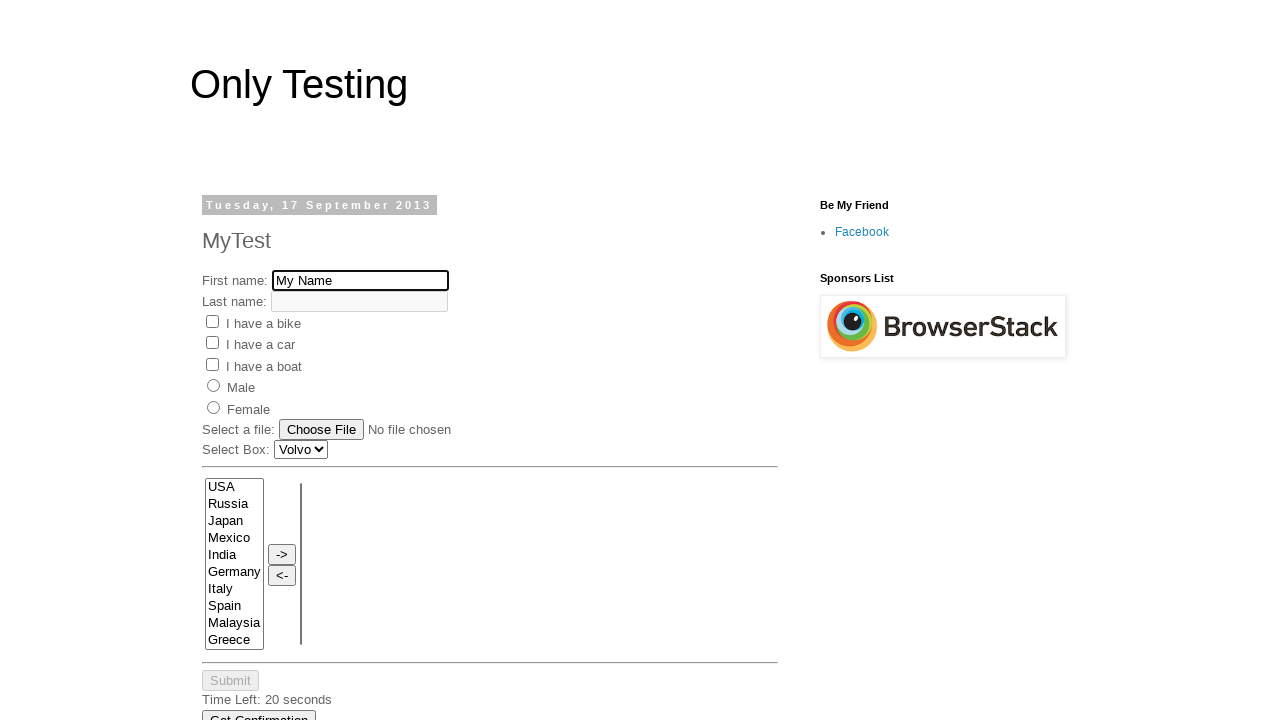

Clicked 'Bike' checkbox in new window at (212, 321) on xpath=//input[@value='Bike']
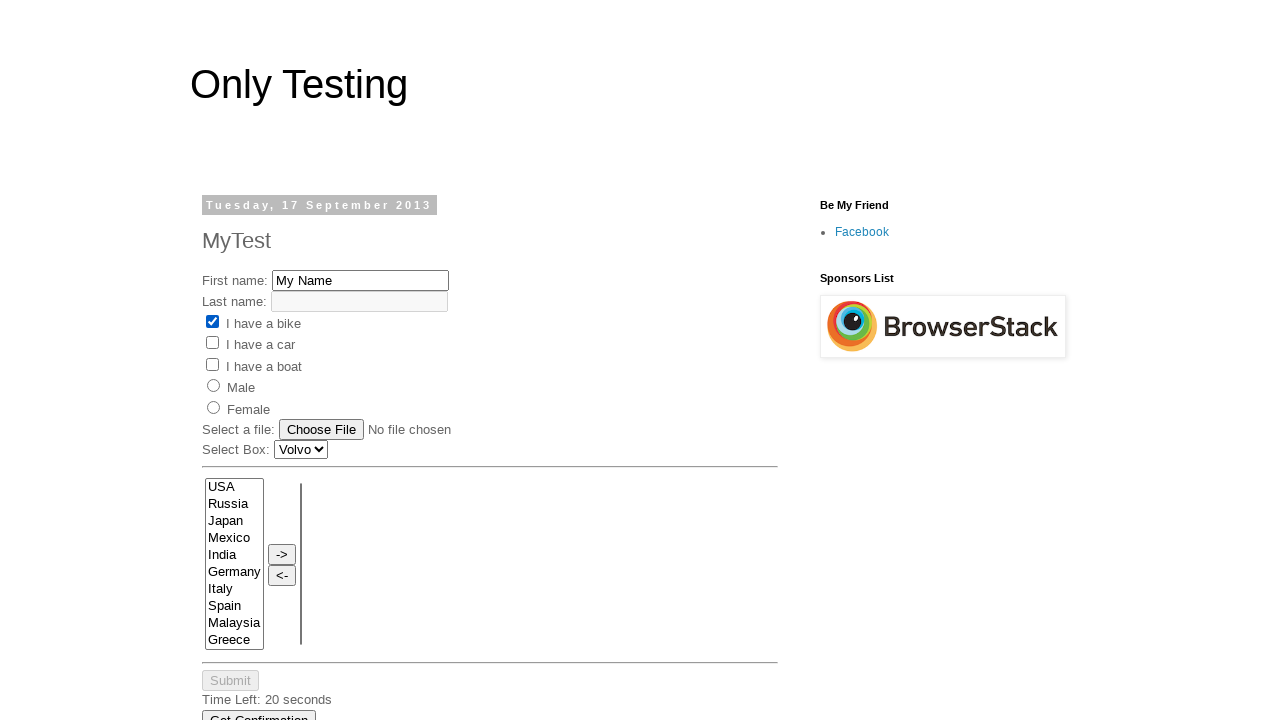

Clicked 'Car' checkbox in new window at (212, 343) on xpath=//input[@value='Car']
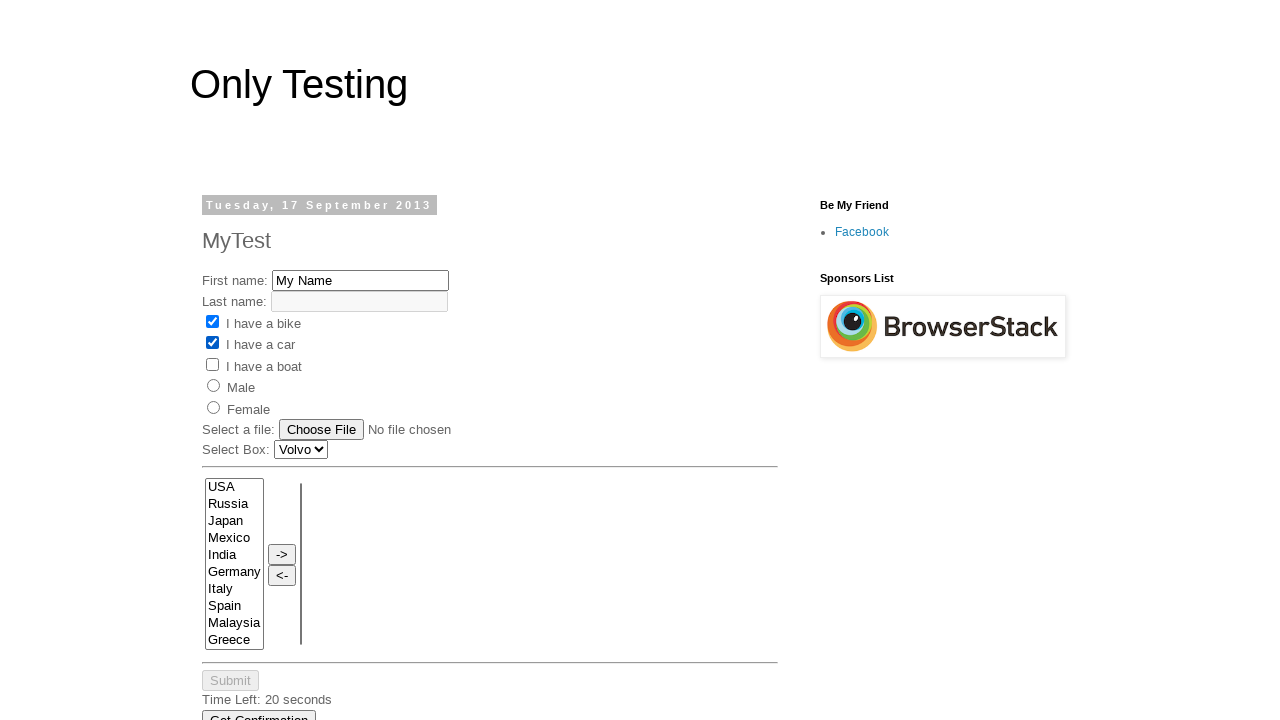

Clicked 'Boat' checkbox in new window at (212, 364) on xpath=//input[@value='Boat']
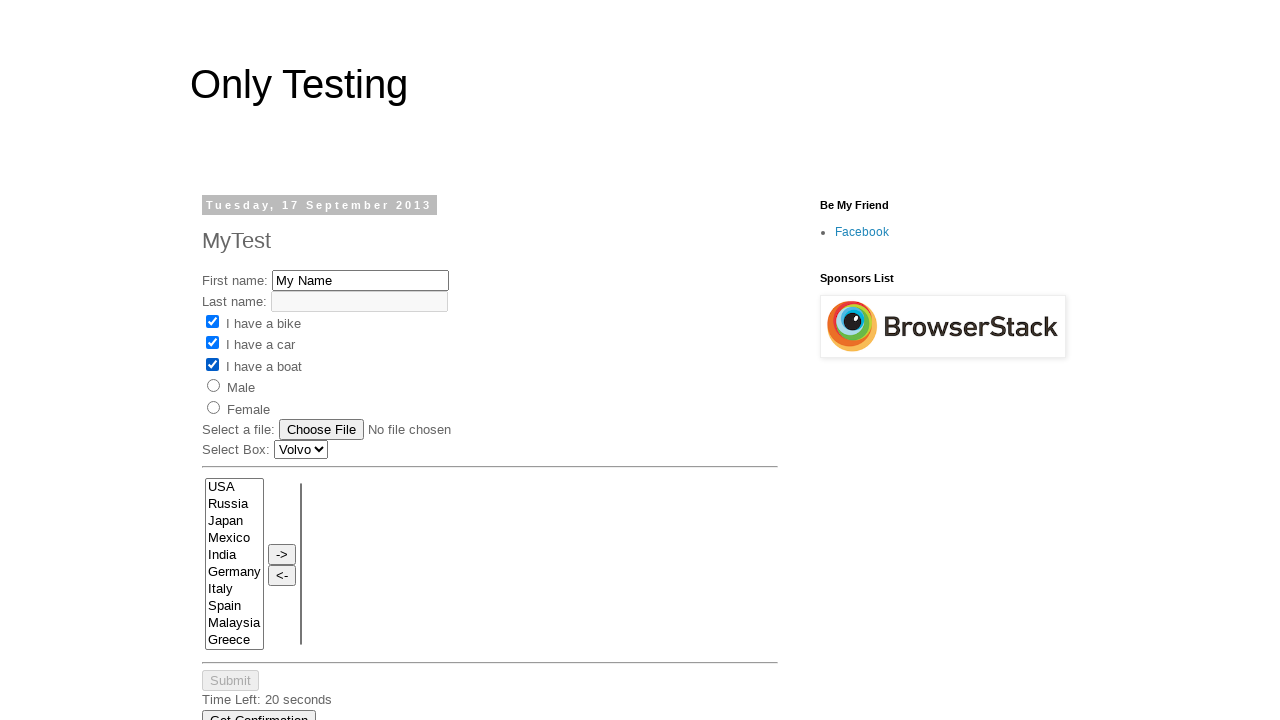

Selected 'male' radio button in new window at (214, 386) on xpath=//input[@value='male']
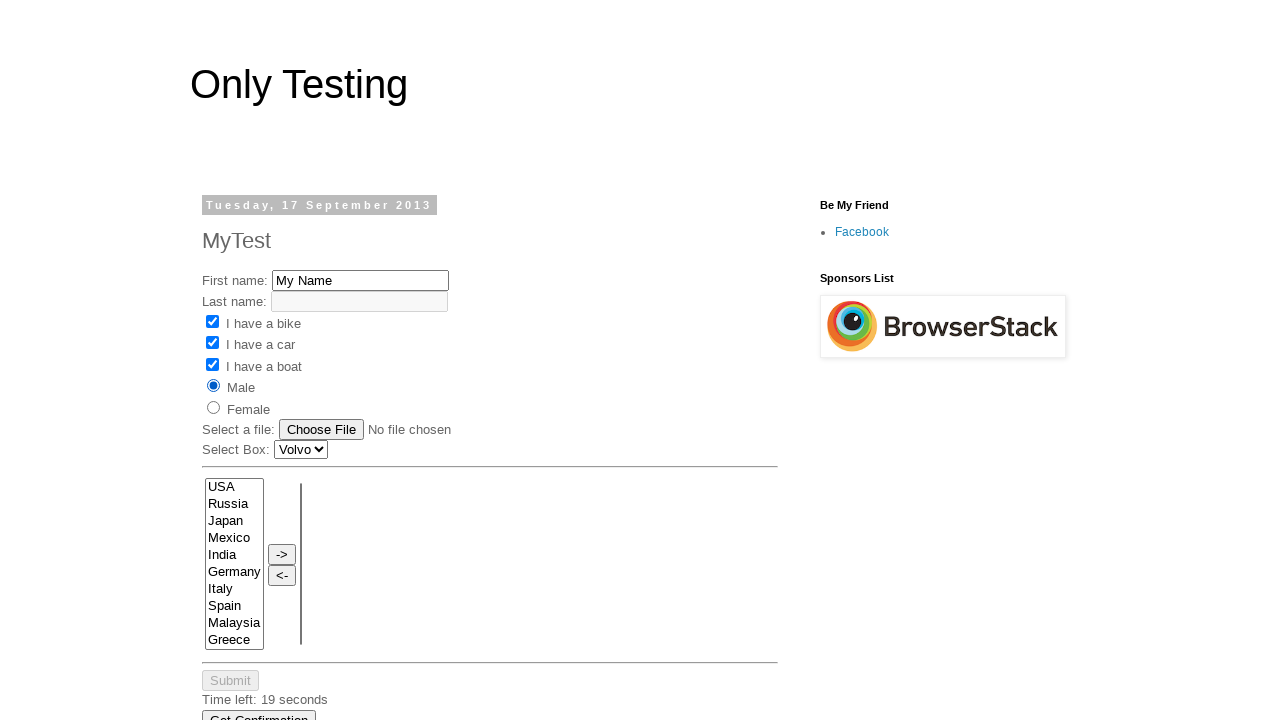

Selected country option in original window at (234, 72) on xpath=//option[@id='country6']
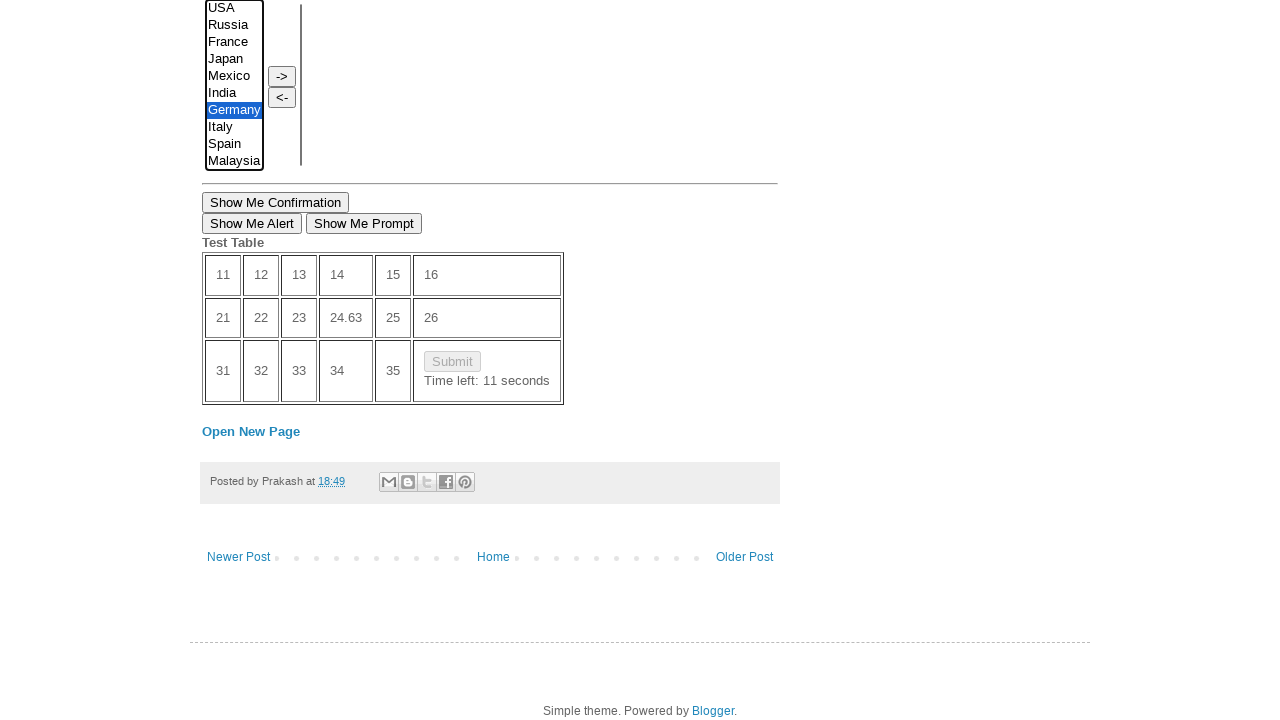

Selected 'female' radio button in original window at (214, 361) on xpath=//input[@value='female']
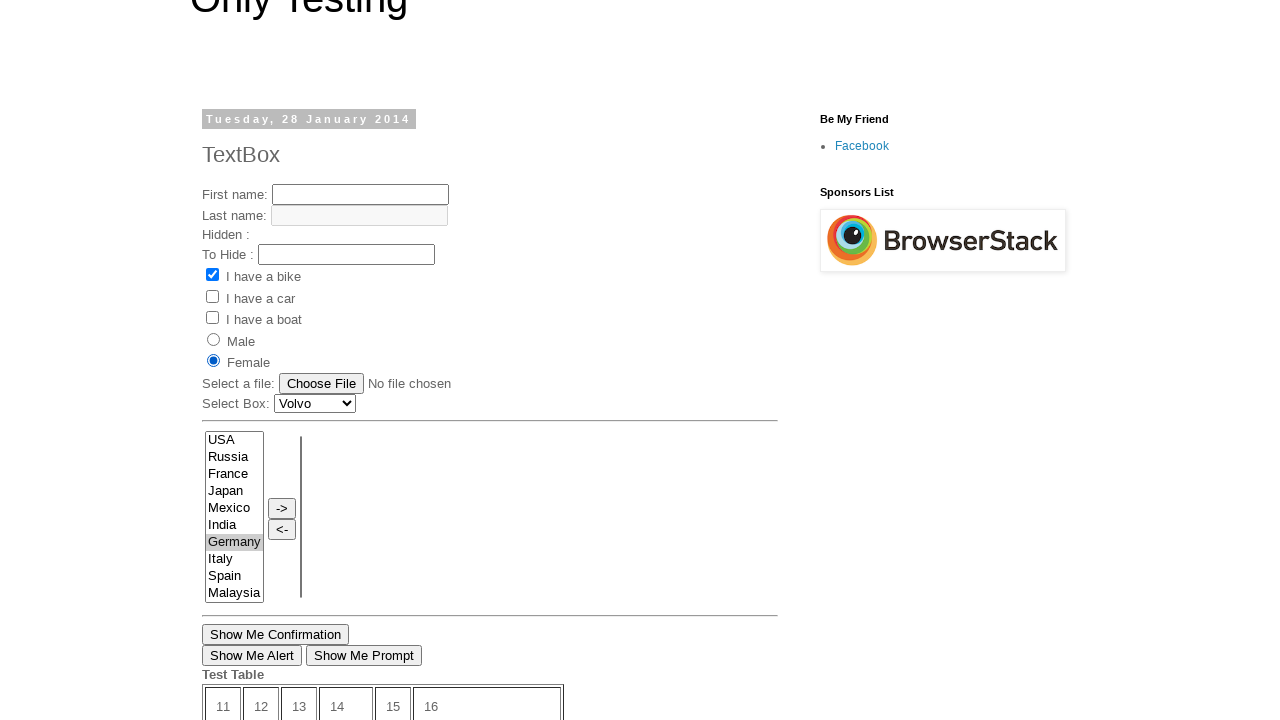

Clicked 'Show Me Alert' button in original window at (252, 655) on xpath=//input[@value='Show Me Alert']
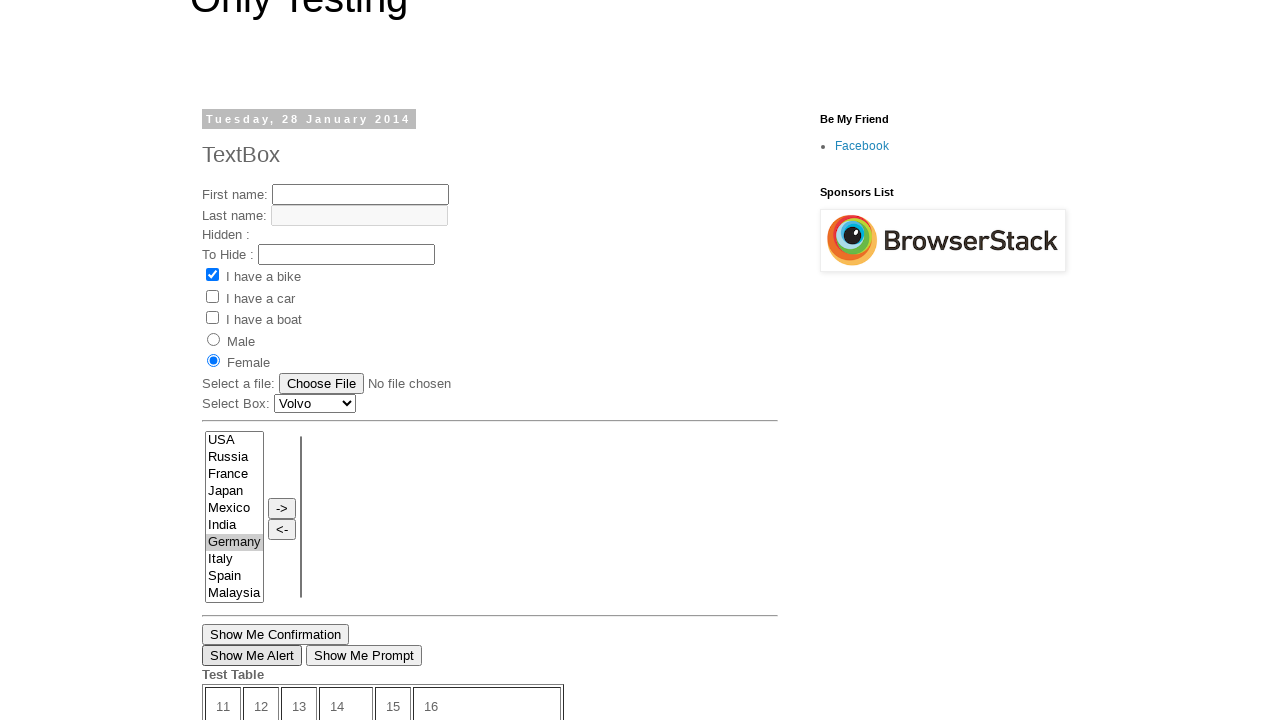

Set up dialog handler to accept alerts
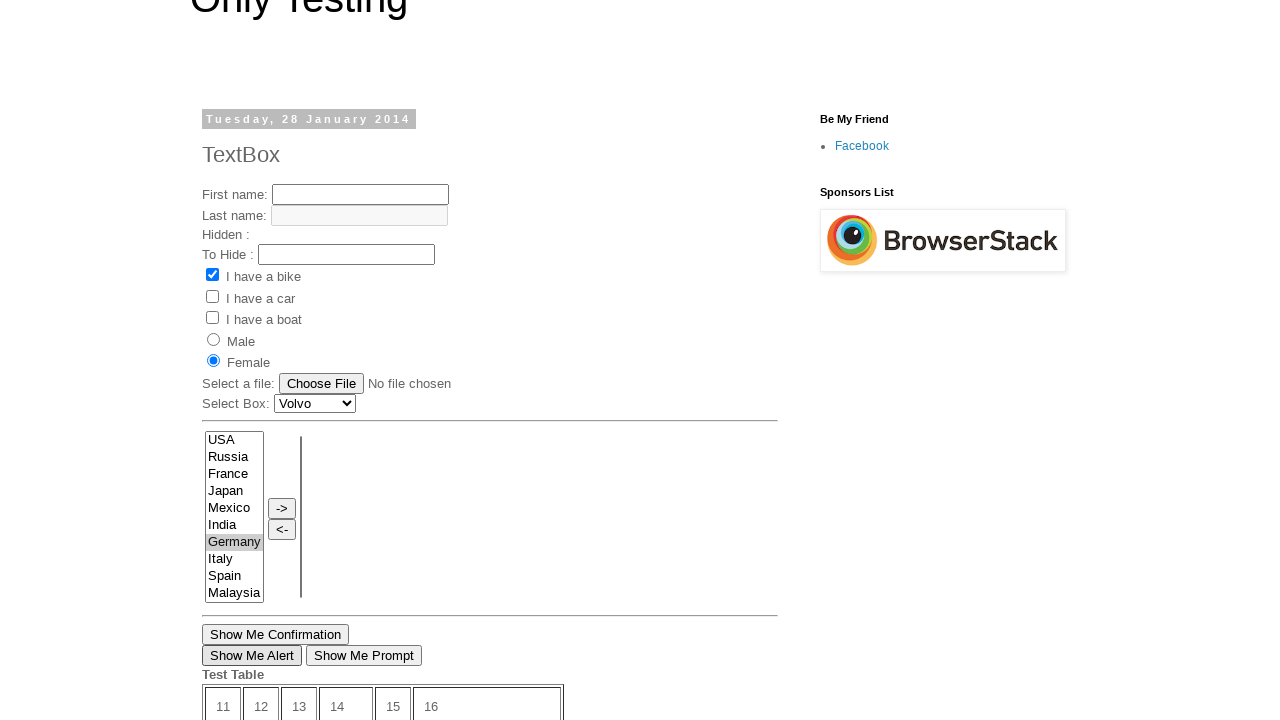

Cleared name field in new window on //input[@name='fname']
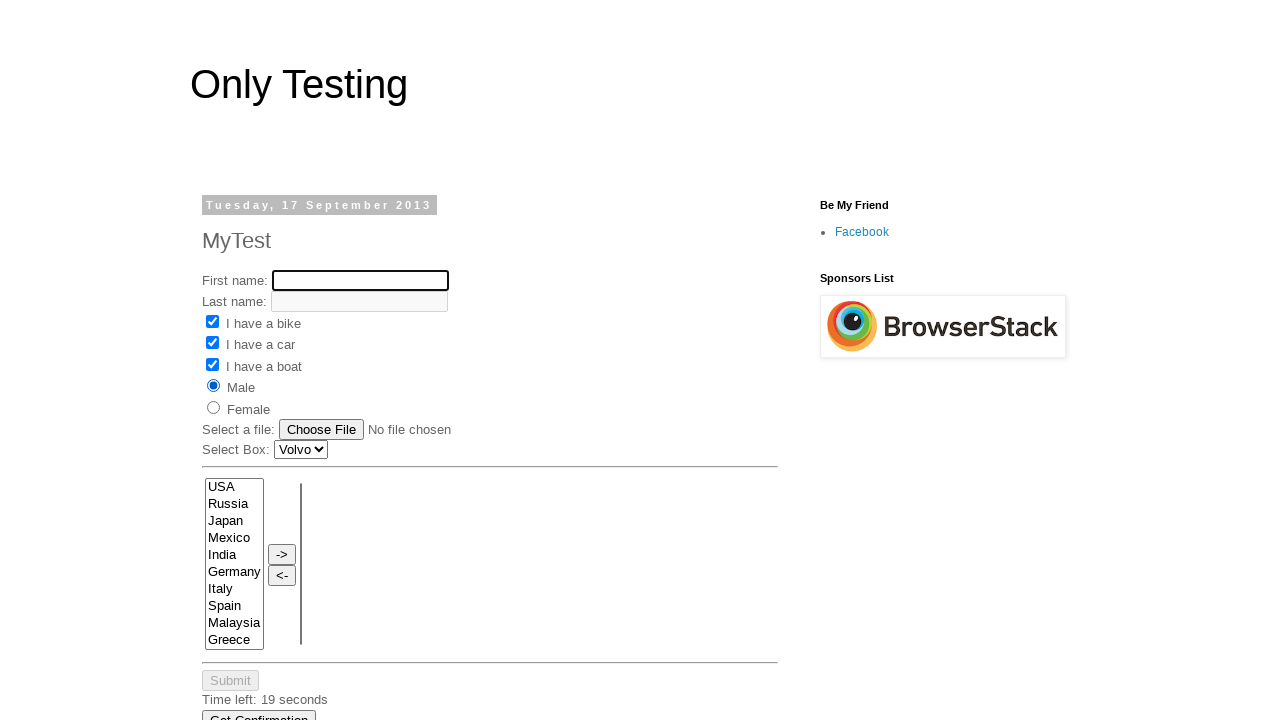

Filled name field with 'Name Changed' in new window on //input[@name='fname']
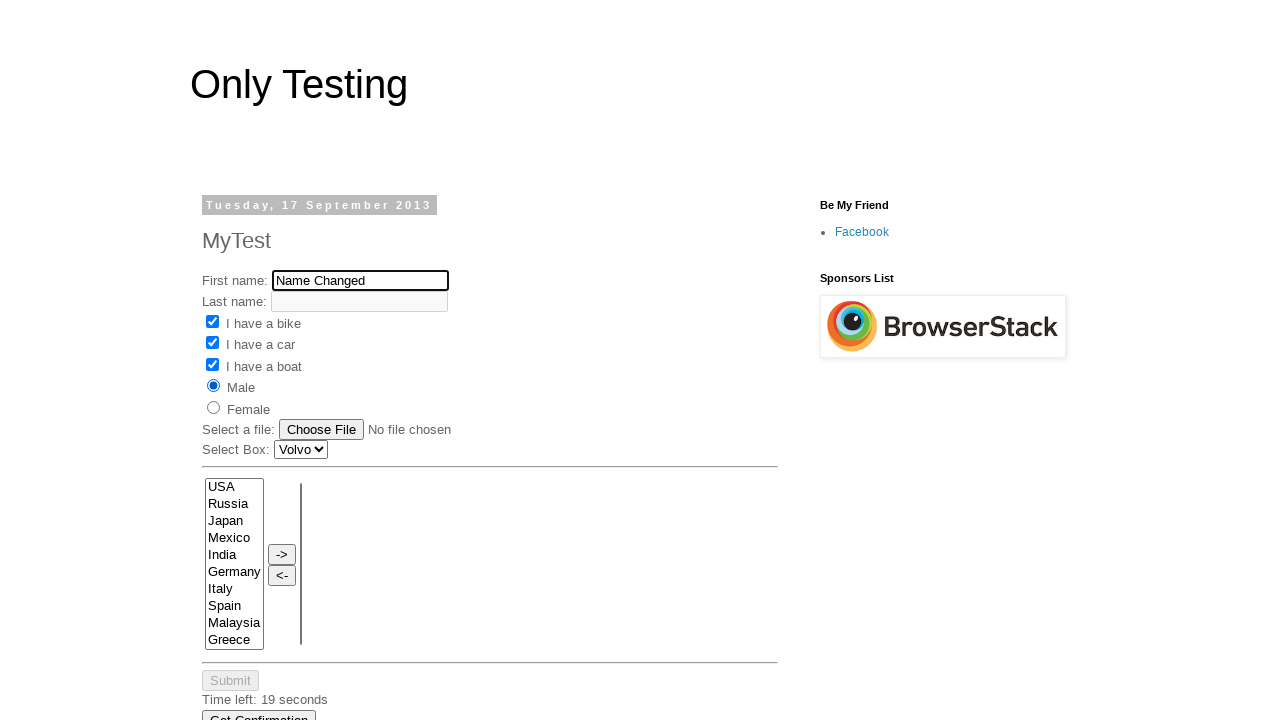

Closed new window/page
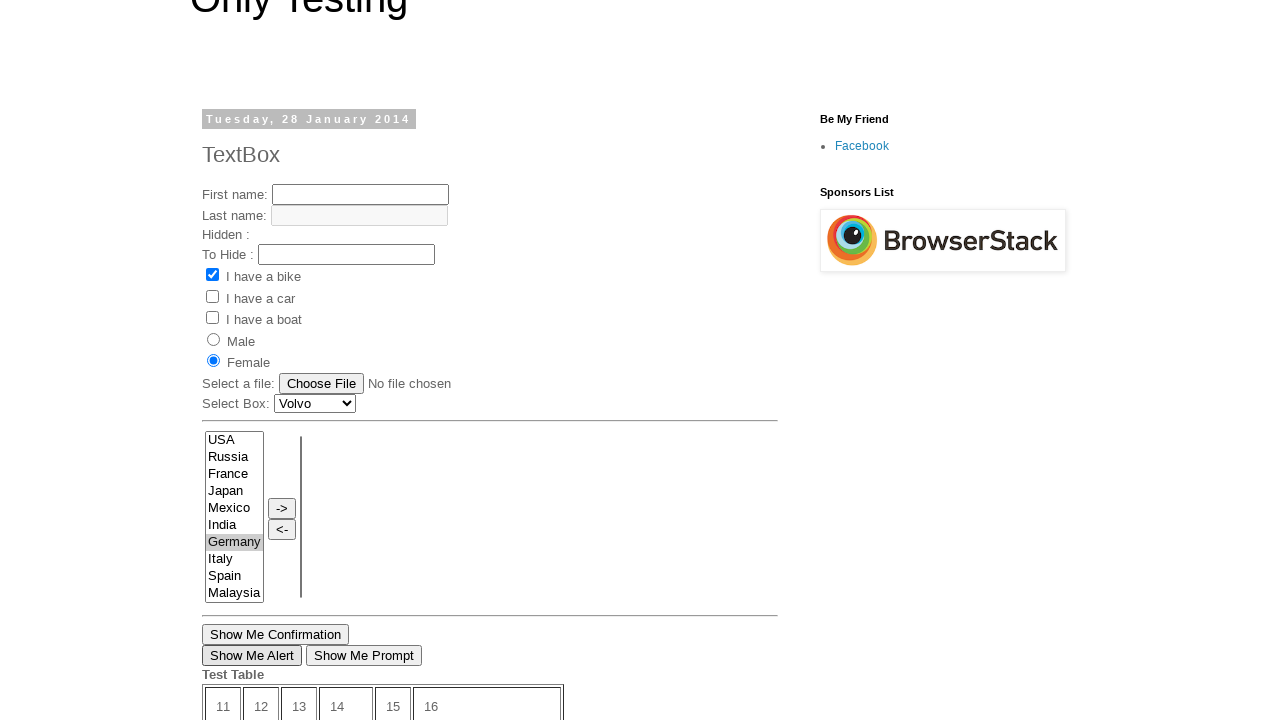

Selected 'male' radio button in original window at (214, 339) on xpath=//input[@value='male']
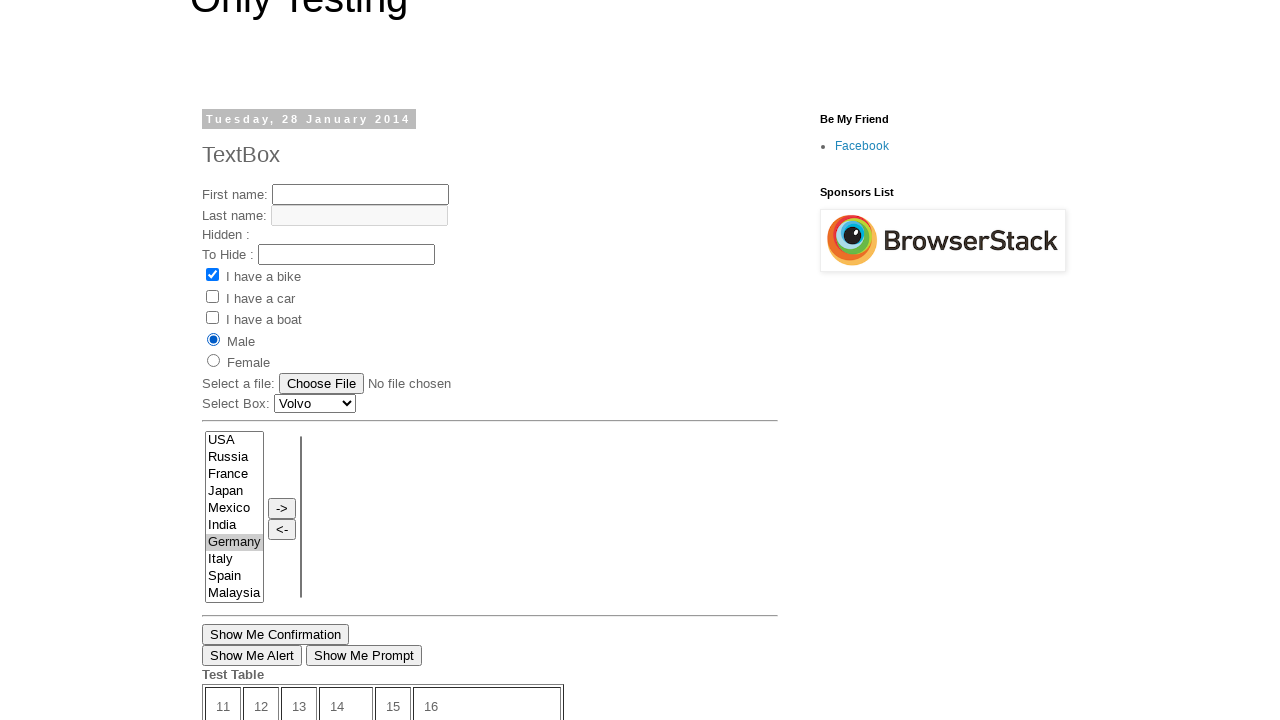

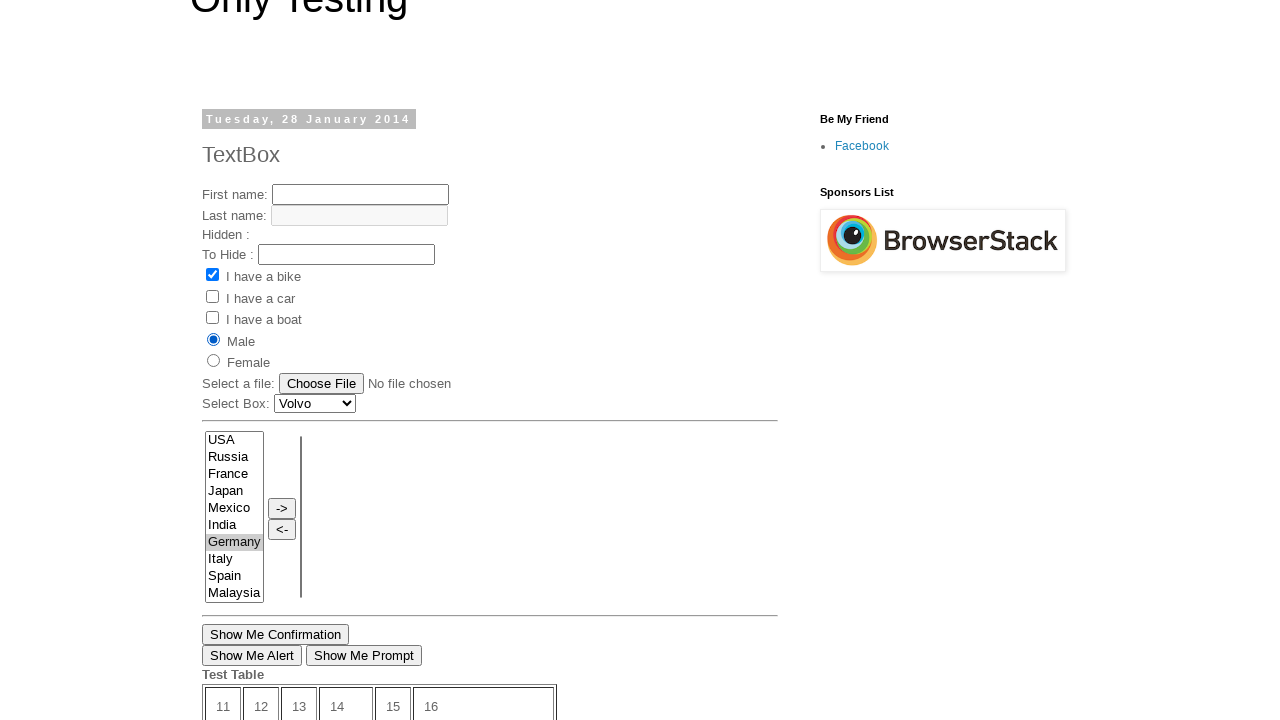